Tests window handling by clicking a button in an iframe that opens a new window, then switching to and verifying the new window

Starting URL: https://www.w3schools.com/jsref/tryit.asp?filename=tryjsref_win_open

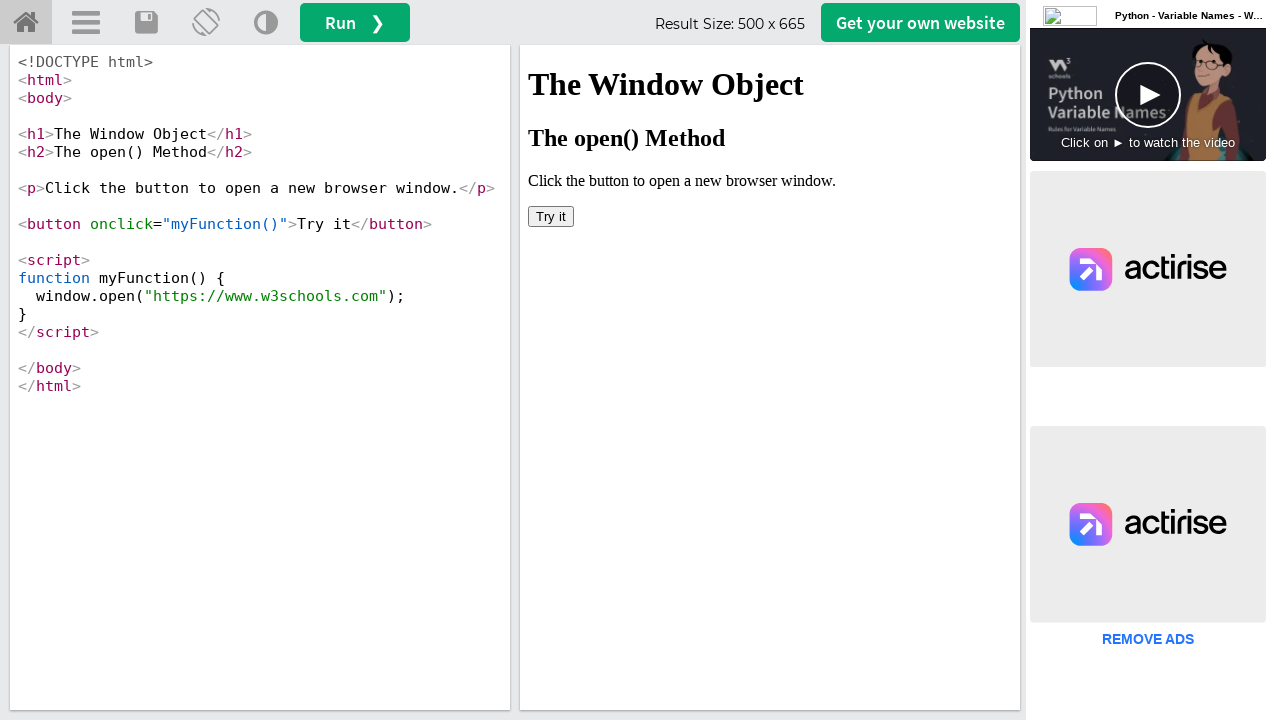

Located iframe with id 'iframeResult'
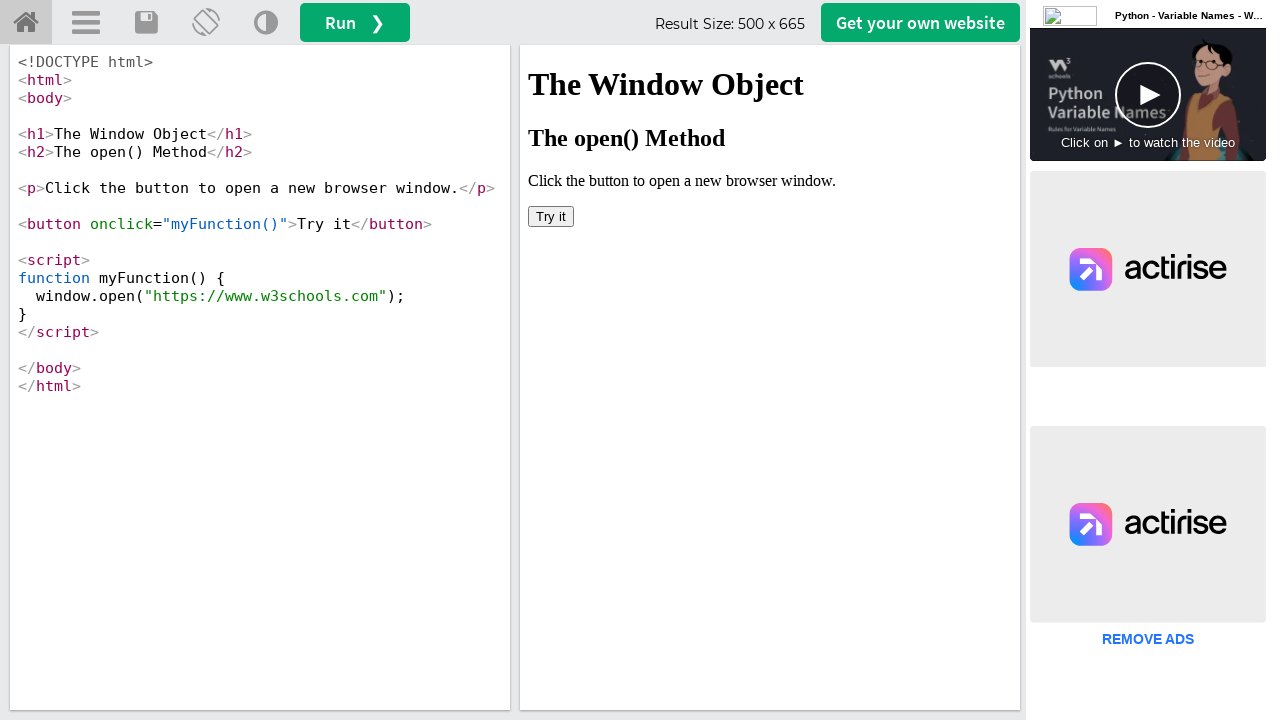

Clicked 'Try it' button in iframe to open new window at (551, 216) on iframe[id='iframeResult'] >> internal:control=enter-frame >> xpath=//button[text
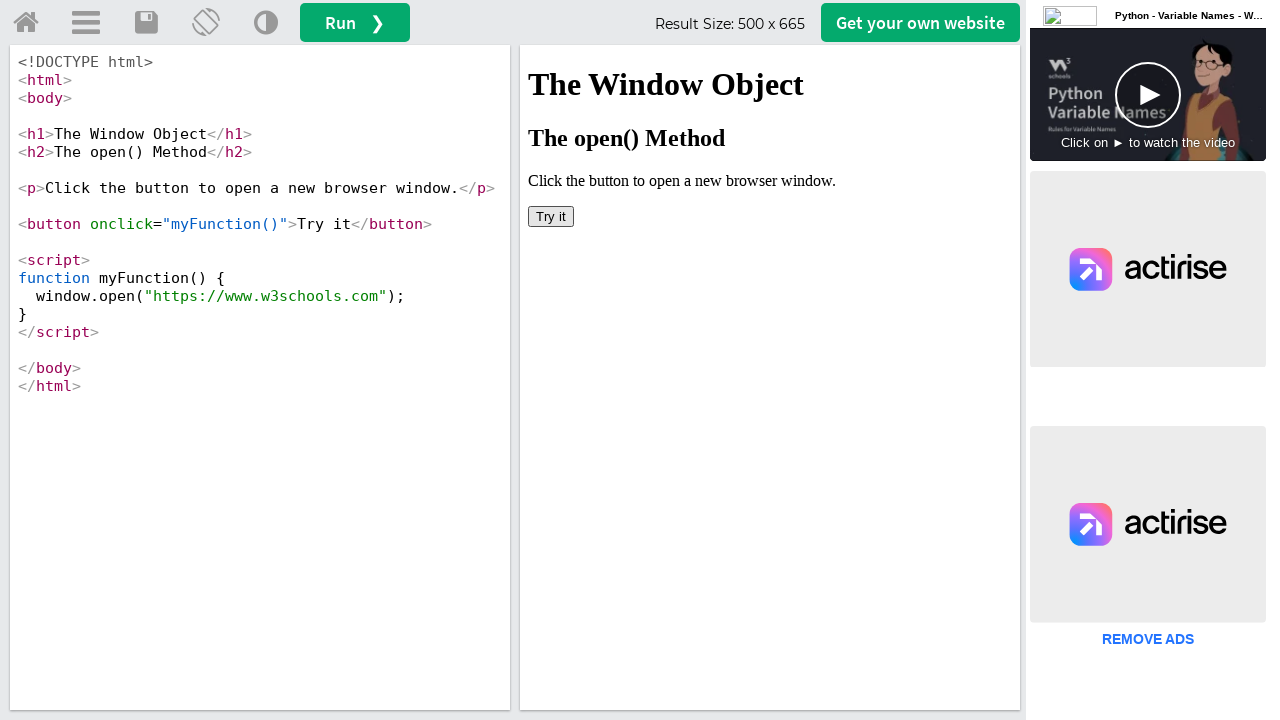

Retrieved new window page object
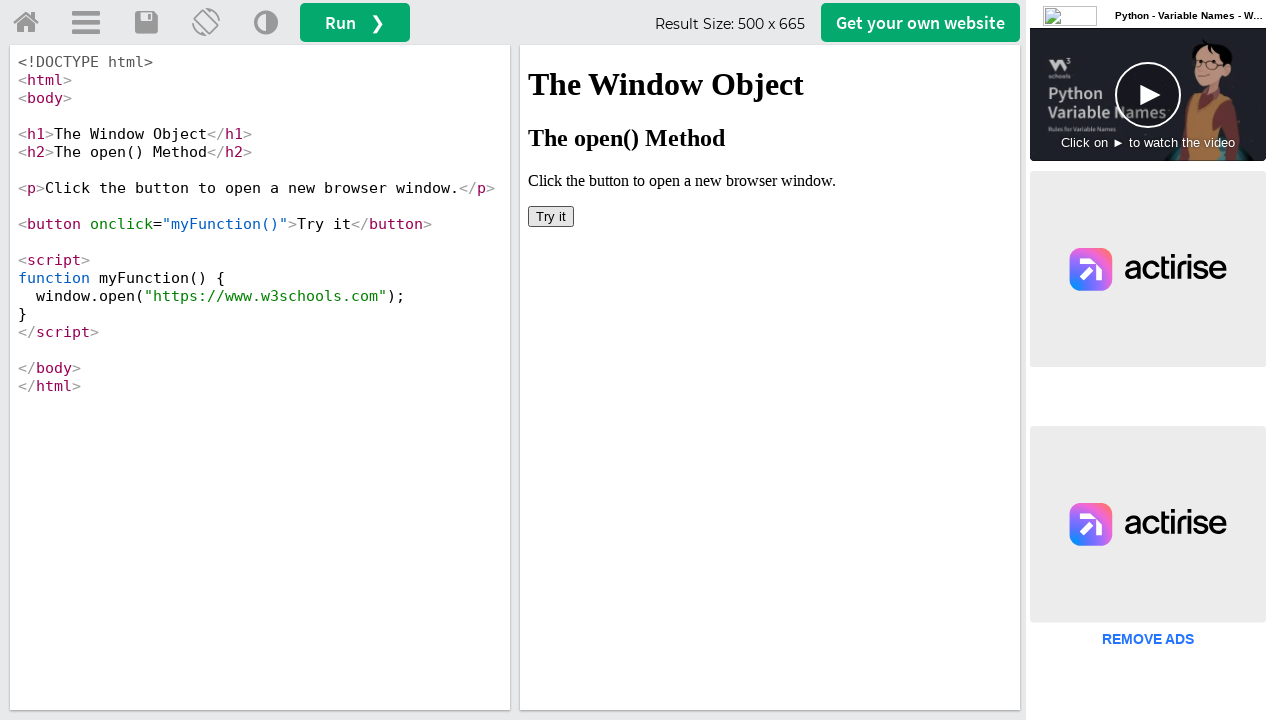

New window finished loading
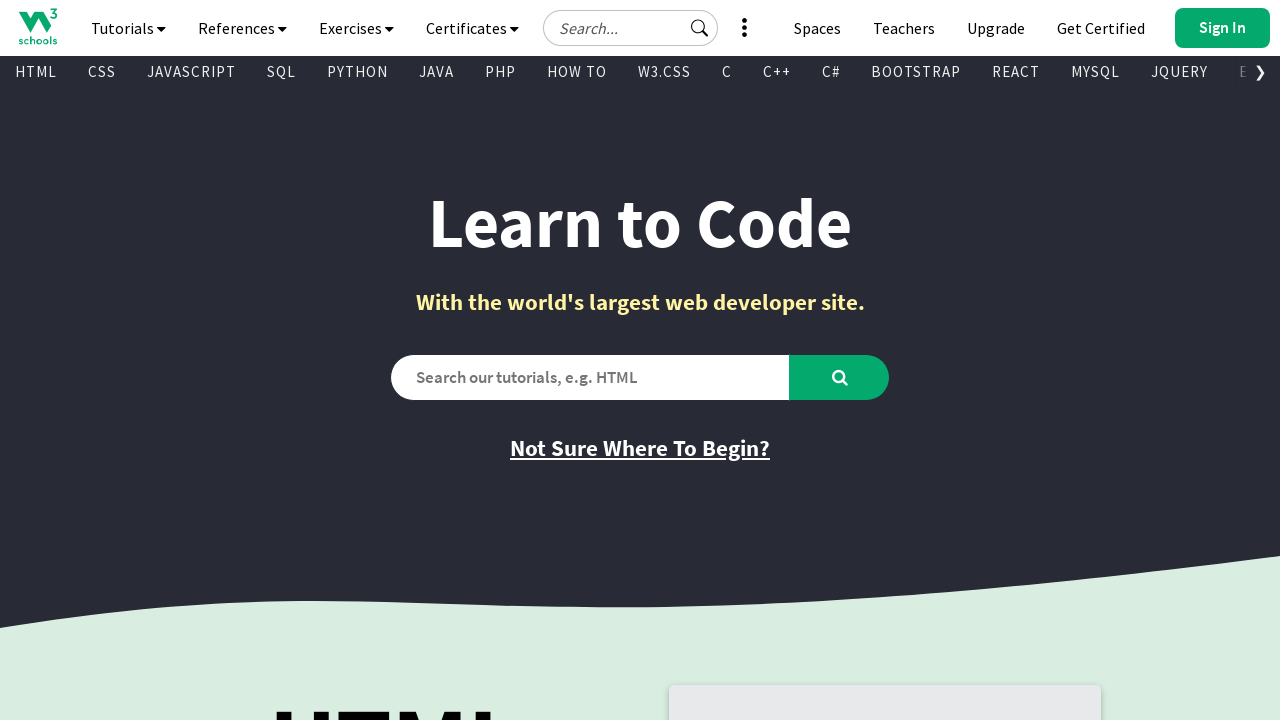

Verified new window URL: https://www.w3schools.com/
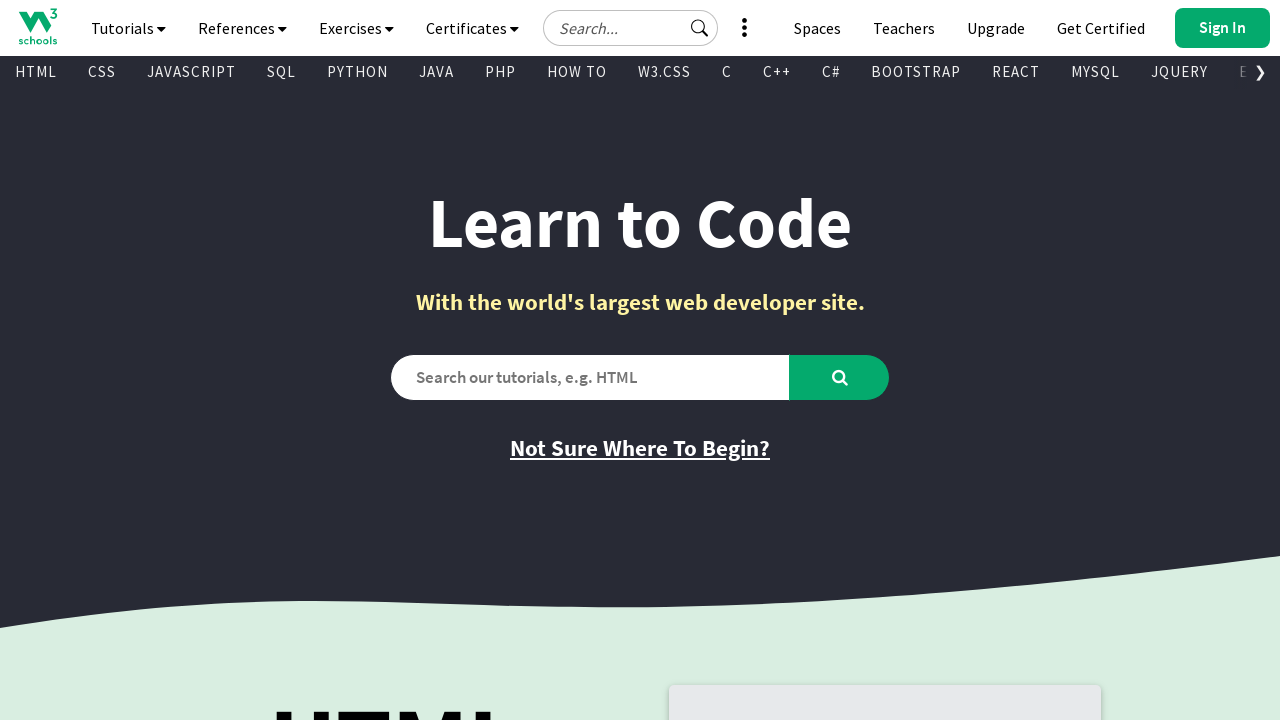

Verified new window title: <bound method Page.title of <Page url='https://www.w3schools.com/'>>
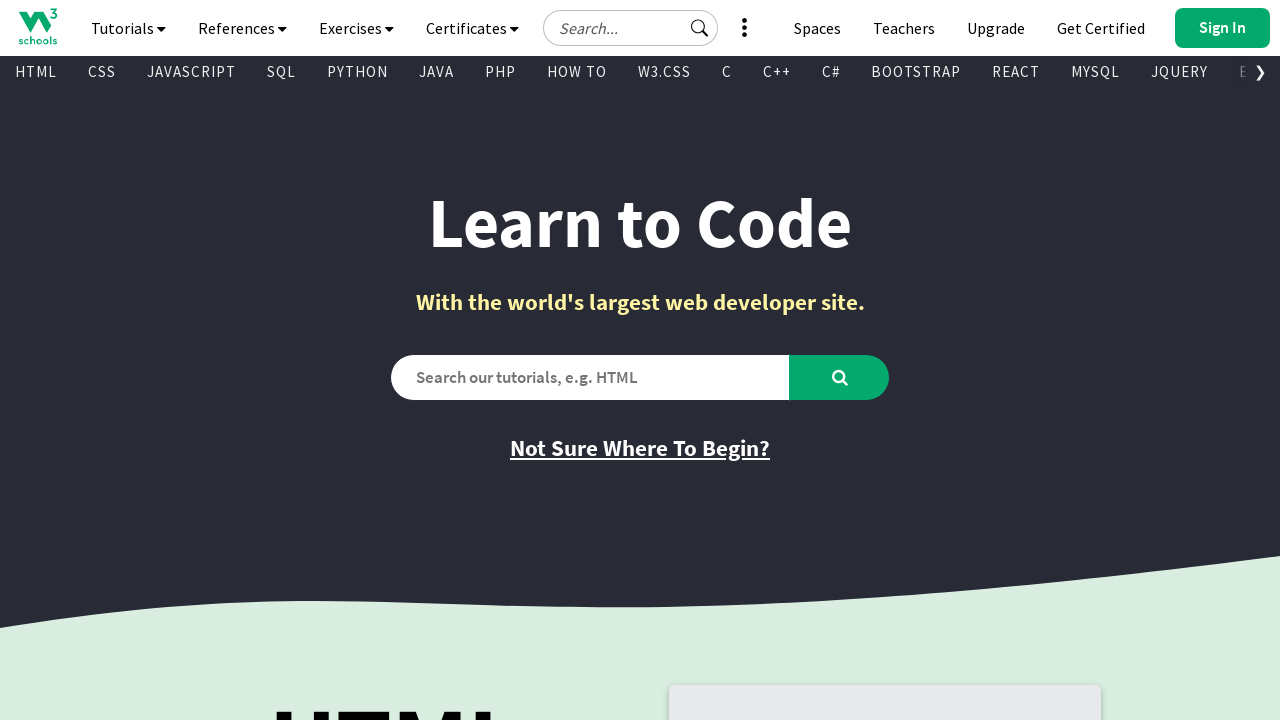

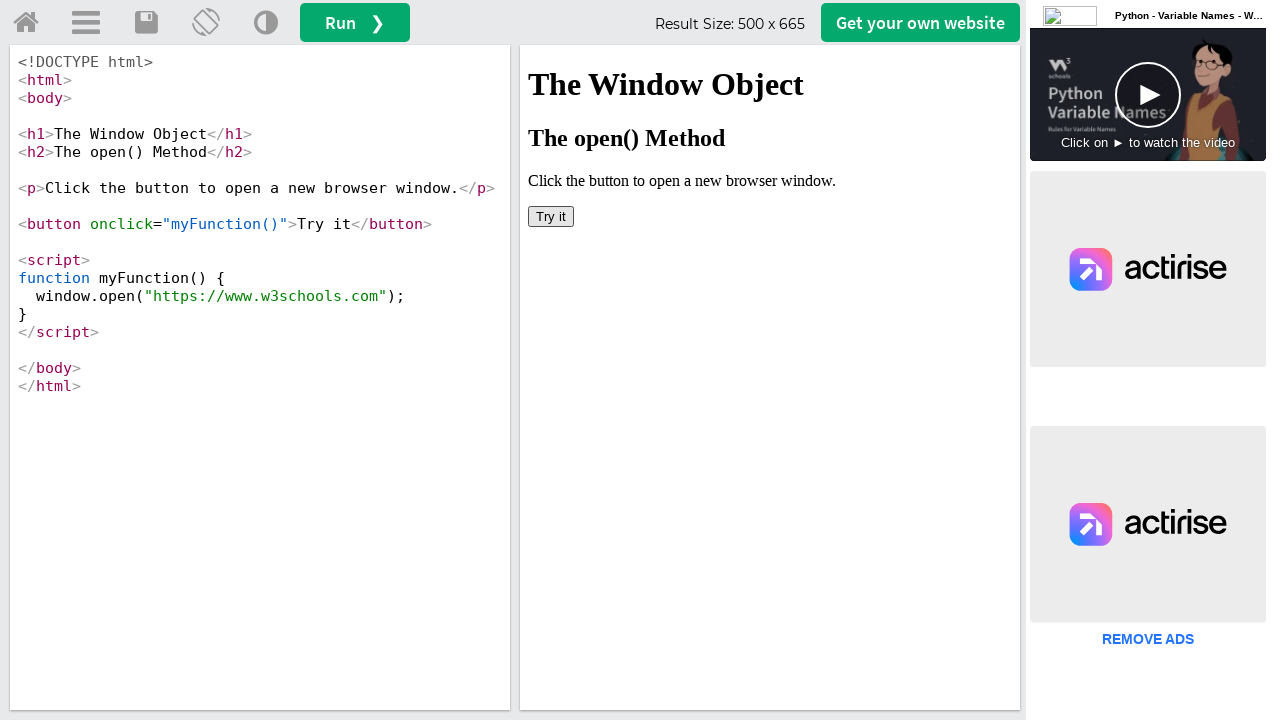